Tests that an error message is displayed when clicking the login button with only username entered (no password)

Starting URL: https://www.saucedemo.com/

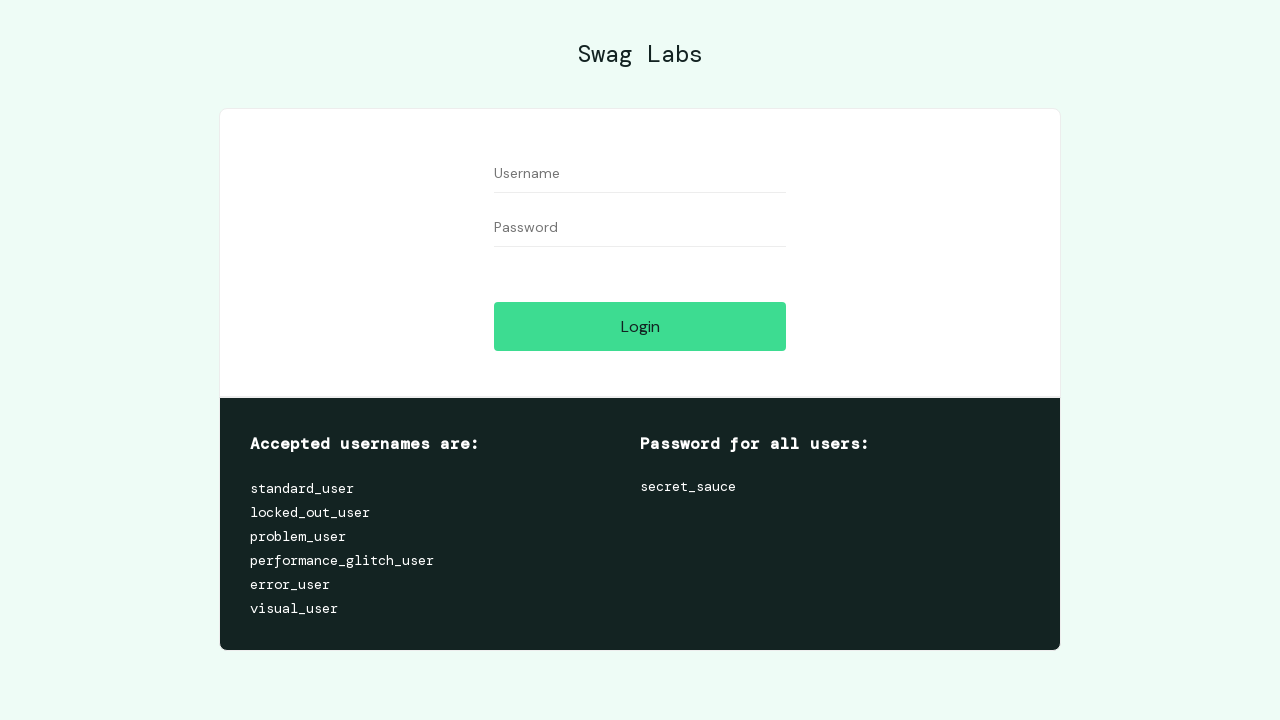

Filled username field with 'RandomUser847' on #user-name
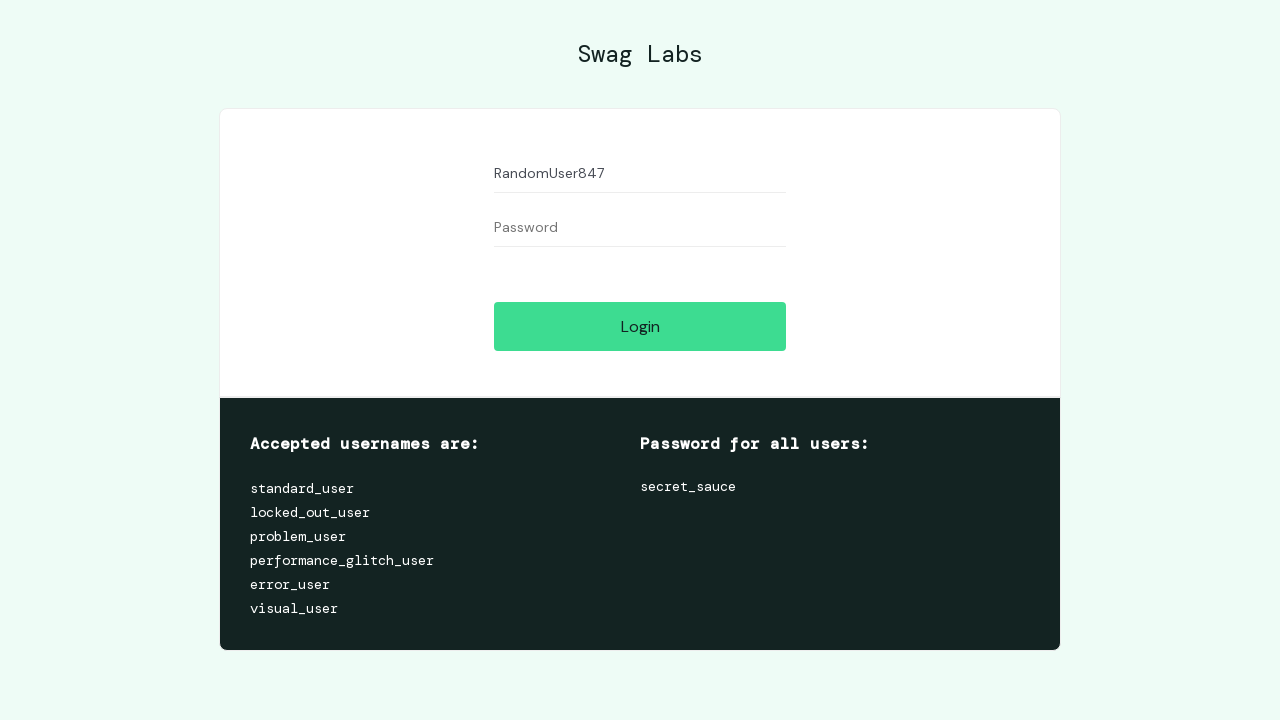

Clicked login button without entering password at (640, 326) on .submit-button
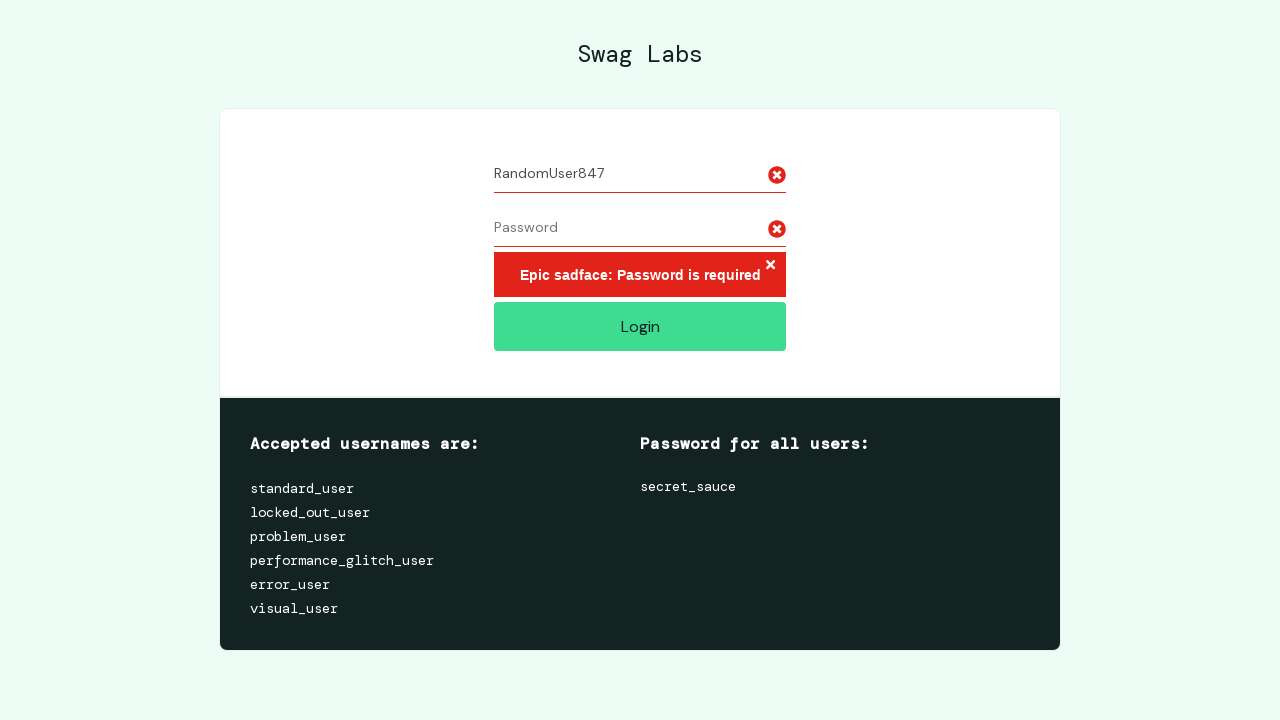

Located error message element
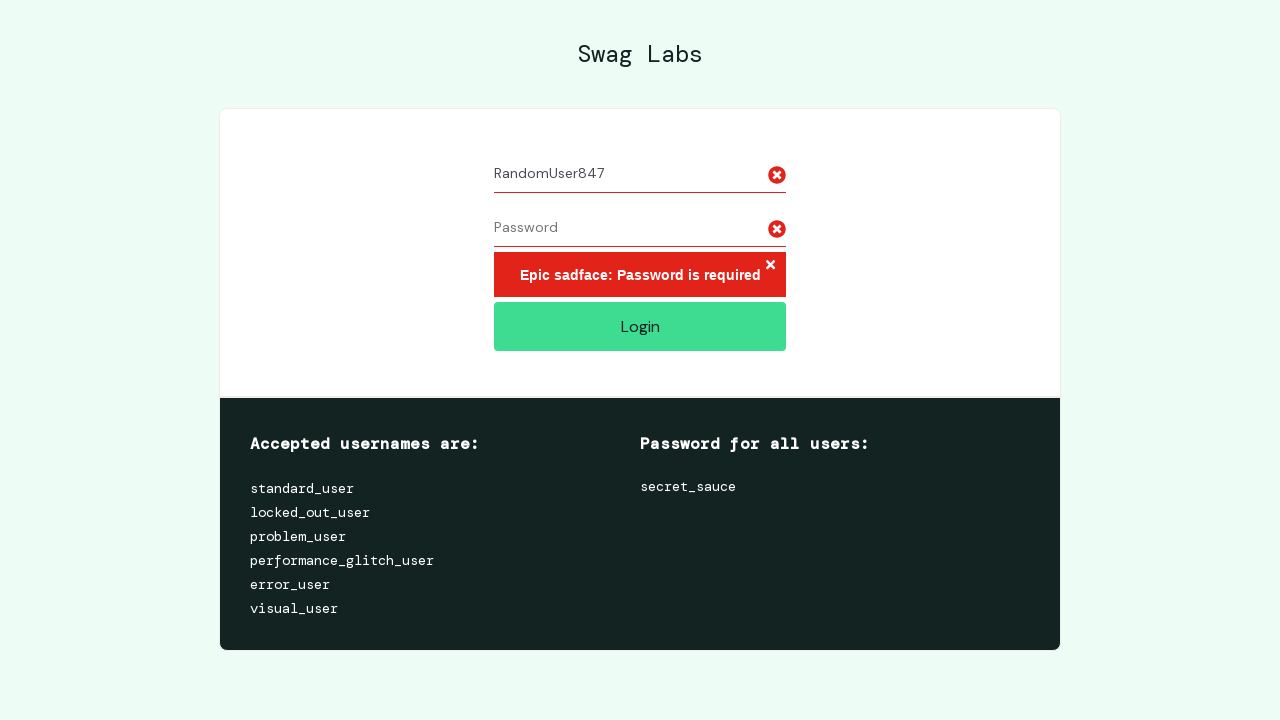

Error message appeared on screen
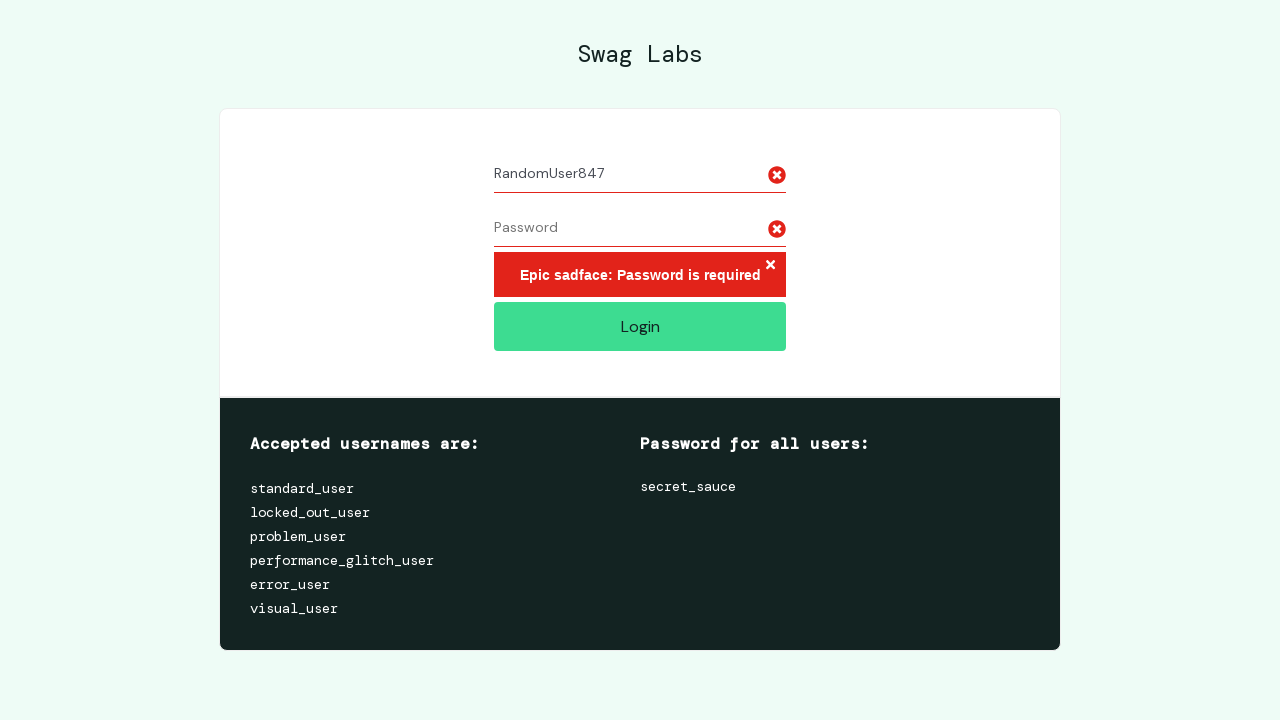

Verified error message text is 'Epic sadface: Password is required'
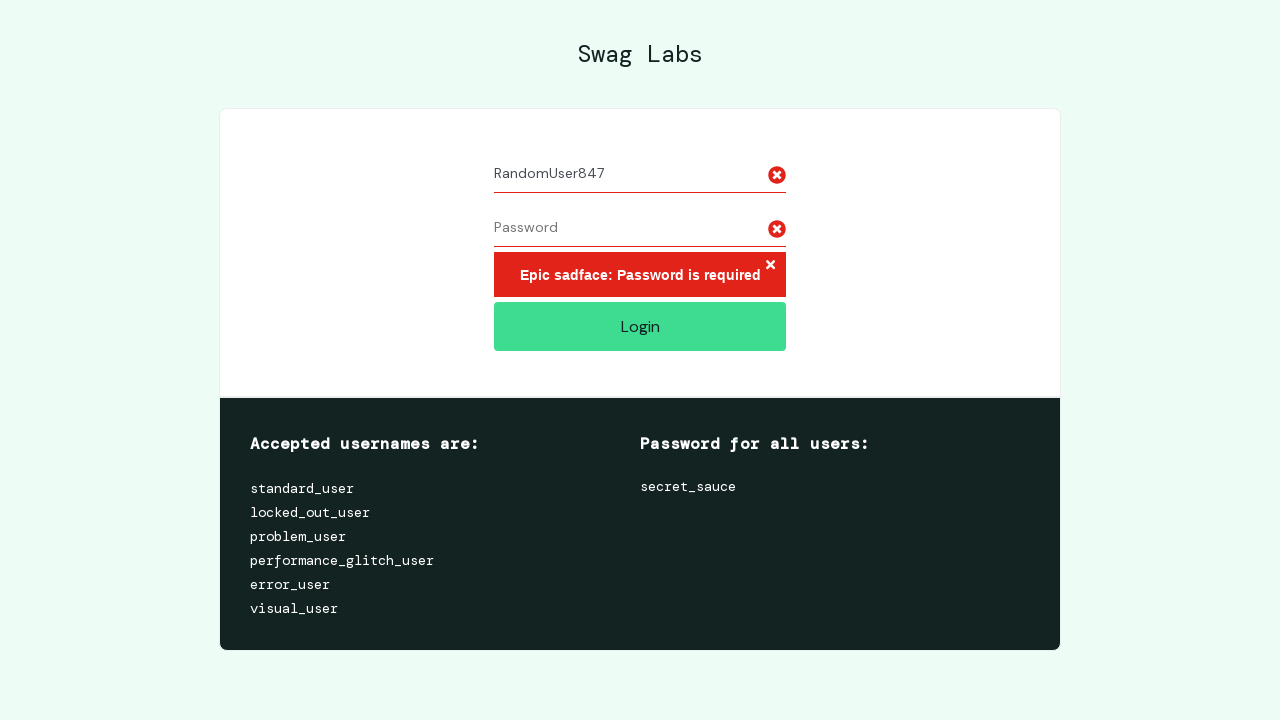

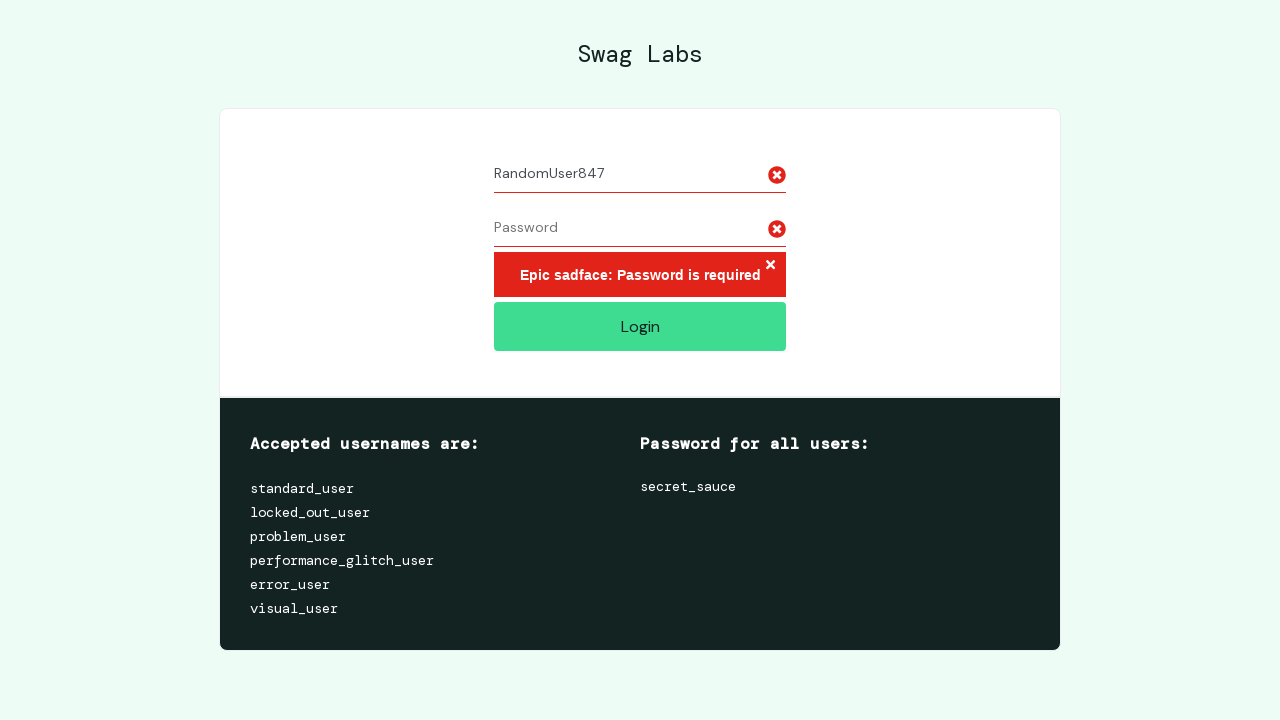